Tests page title retrieval by getting the title and entering it in an input field

Starting URL: https://softwaretestingpro.github.io/Automation/Beginner/B-1.11-PageTitle.html

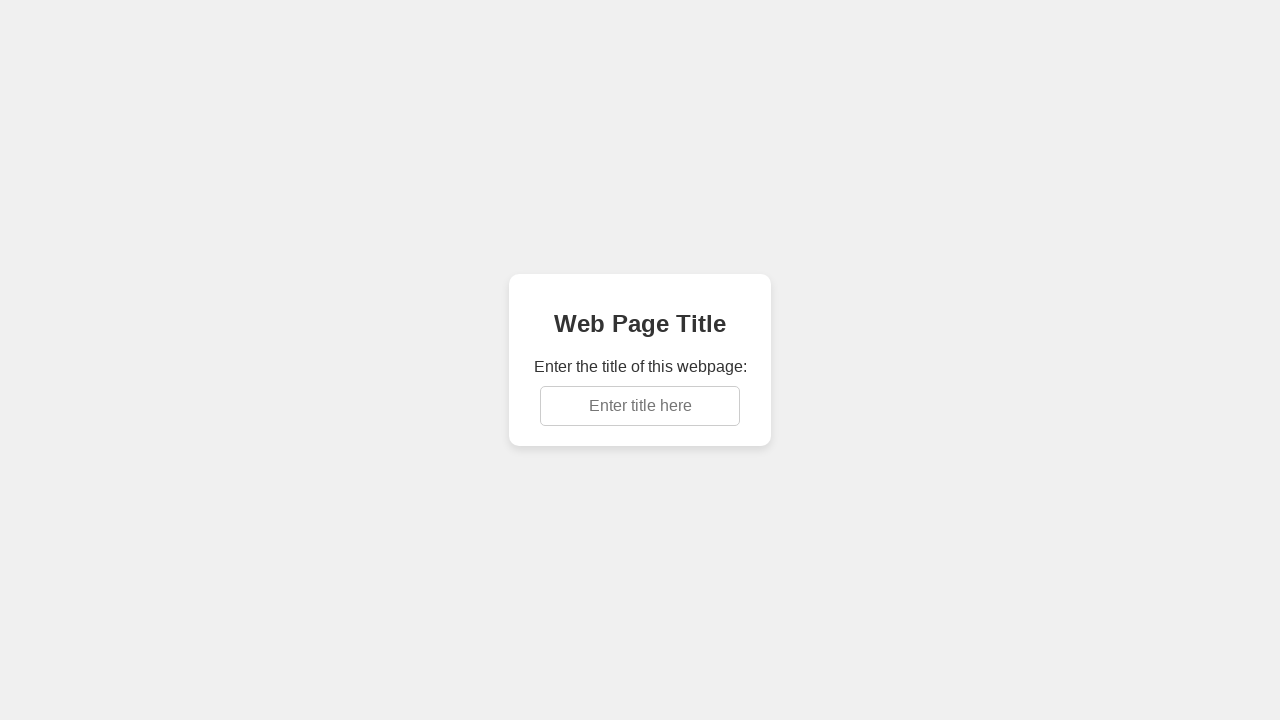

Retrieved page title
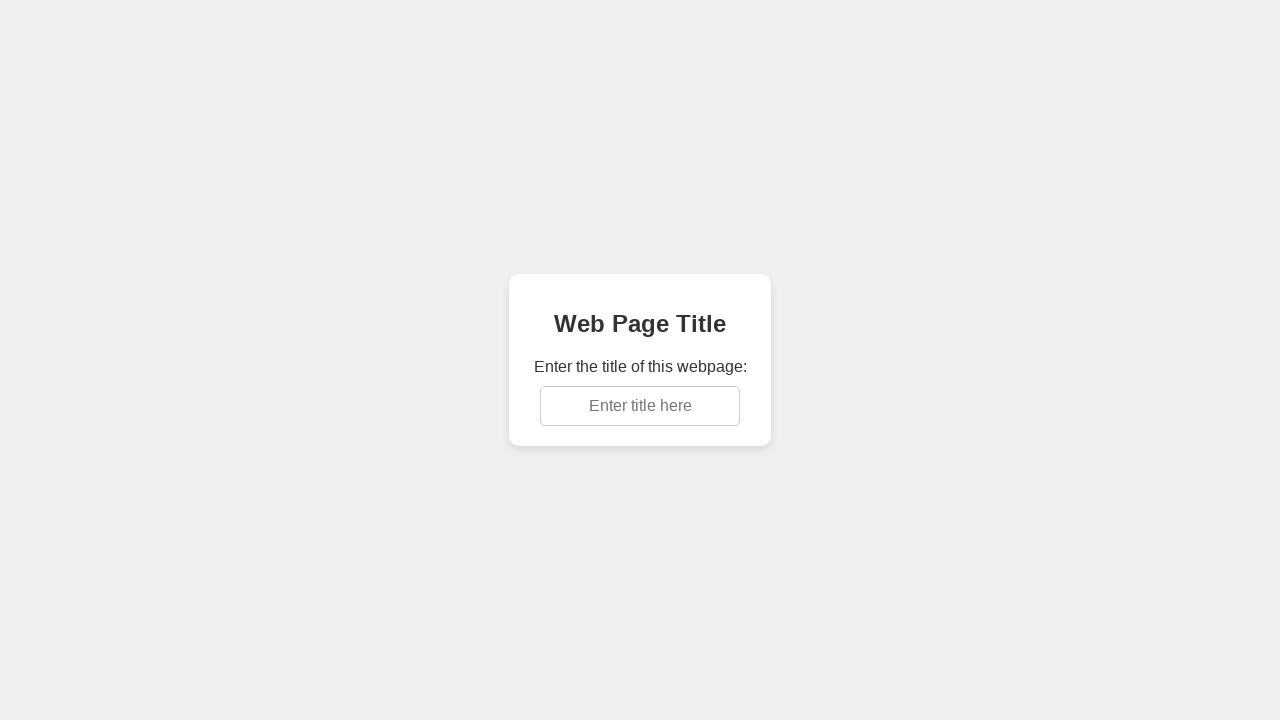

Entered page title 'Match Title' in title input field on #titleInput
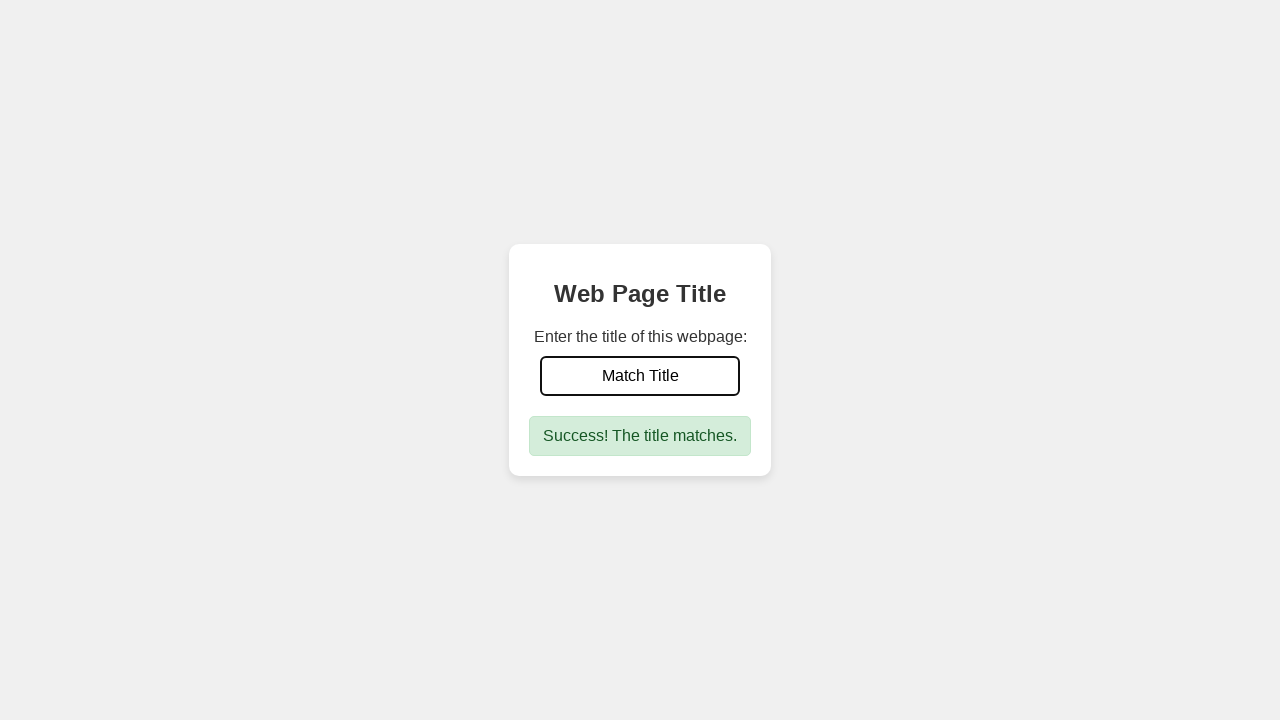

Success message appeared confirming correct page title entry
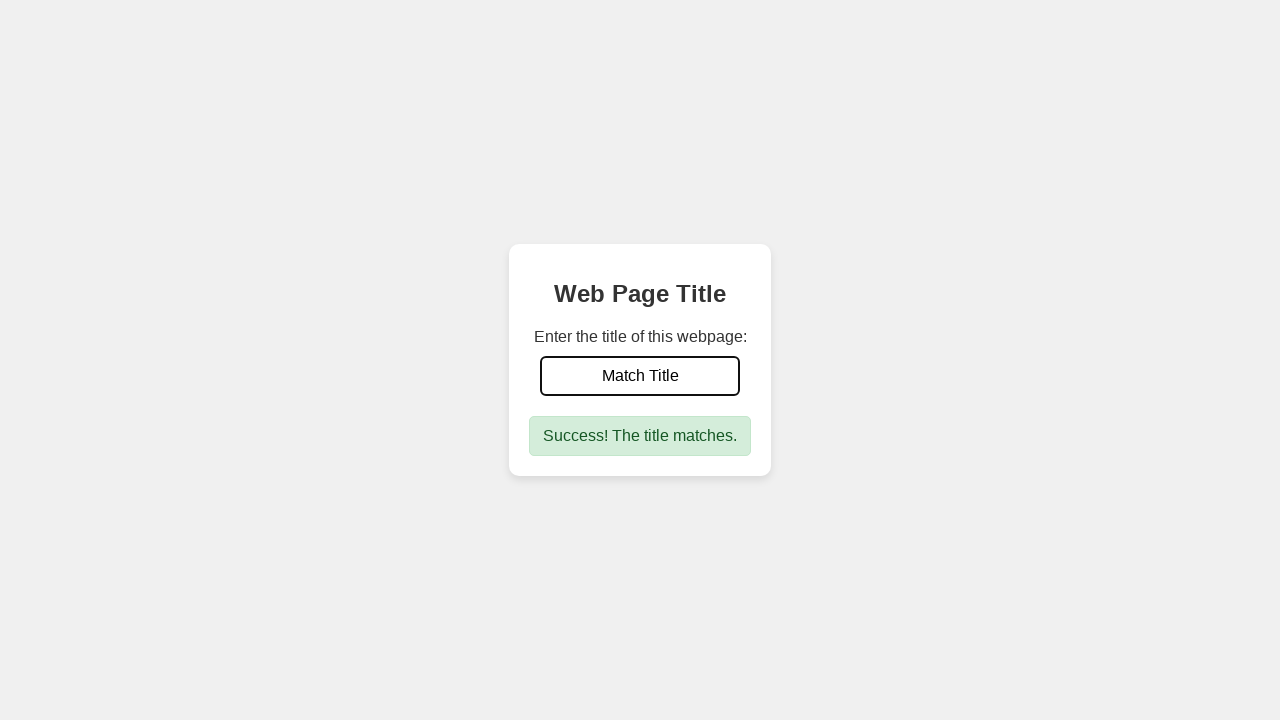

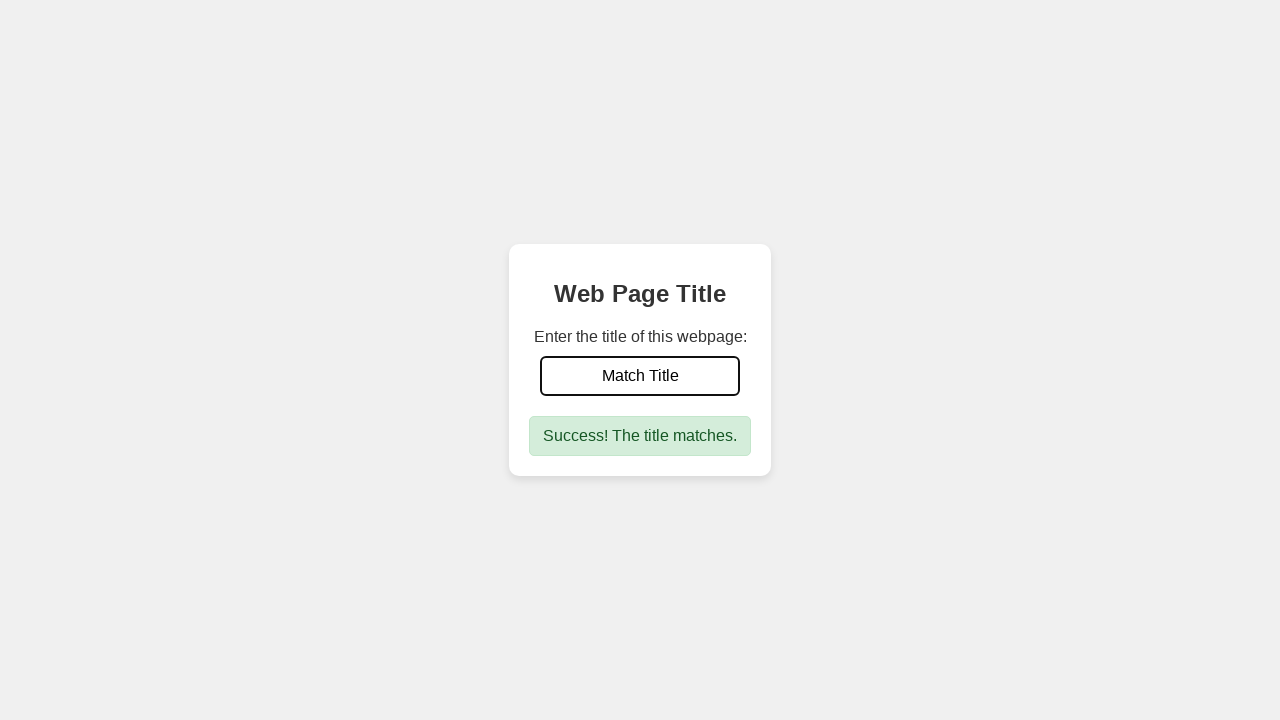